Tests mouse hover functionality by hovering over an image and verifying tooltip text appears

Starting URL: https://bonigarcia.dev/selenium-webdriver-java/mouse-over.html

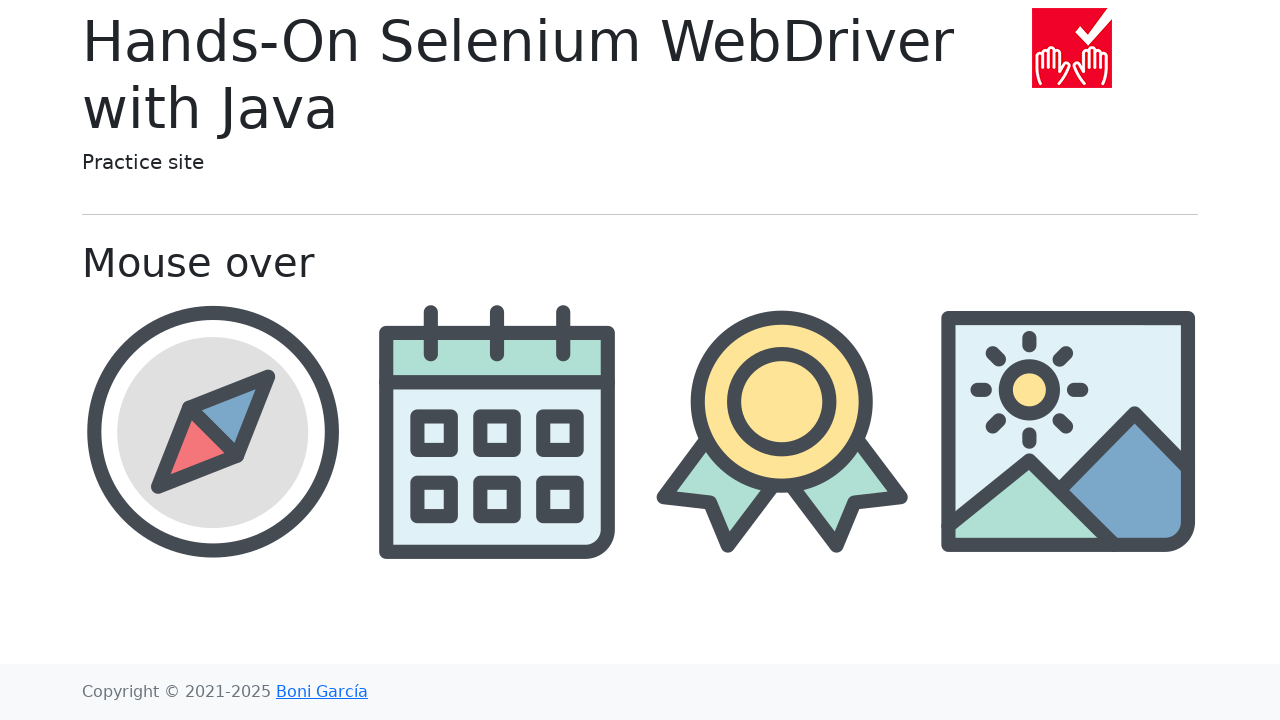

Hovered over the second image at (212, 431) on (//img)[2]
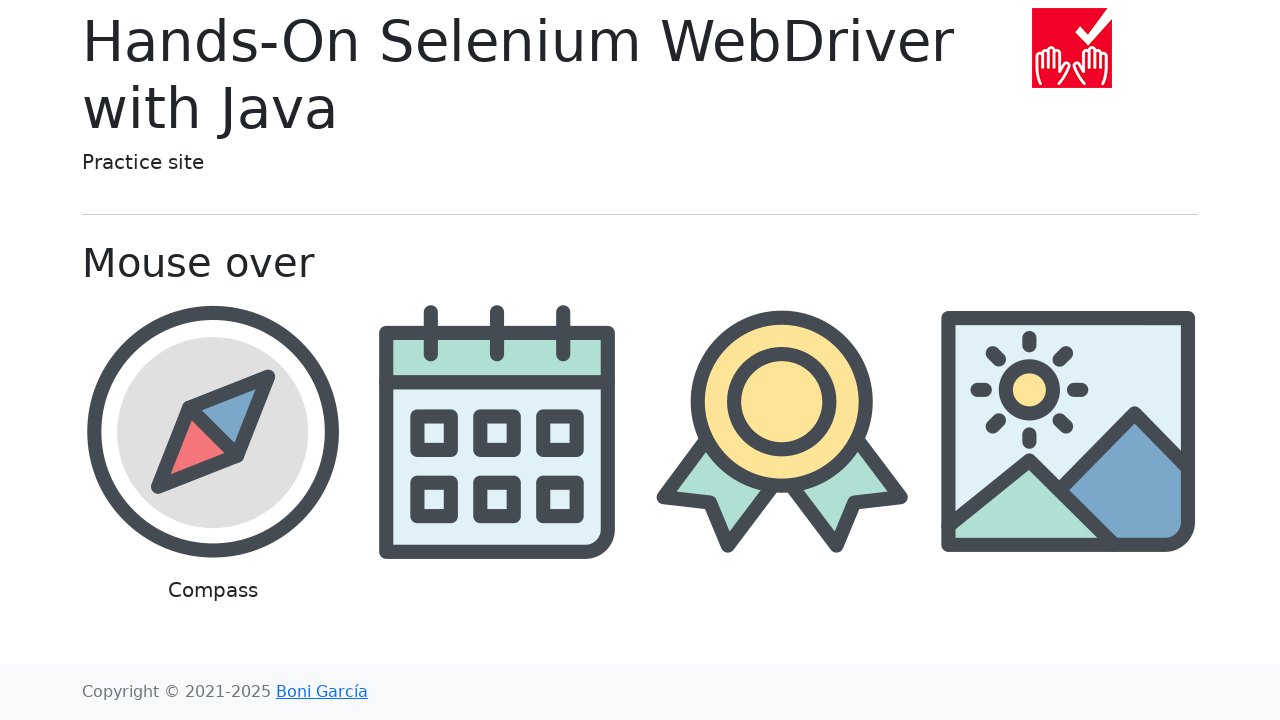

Tooltip text 'Compass' appeared after hovering
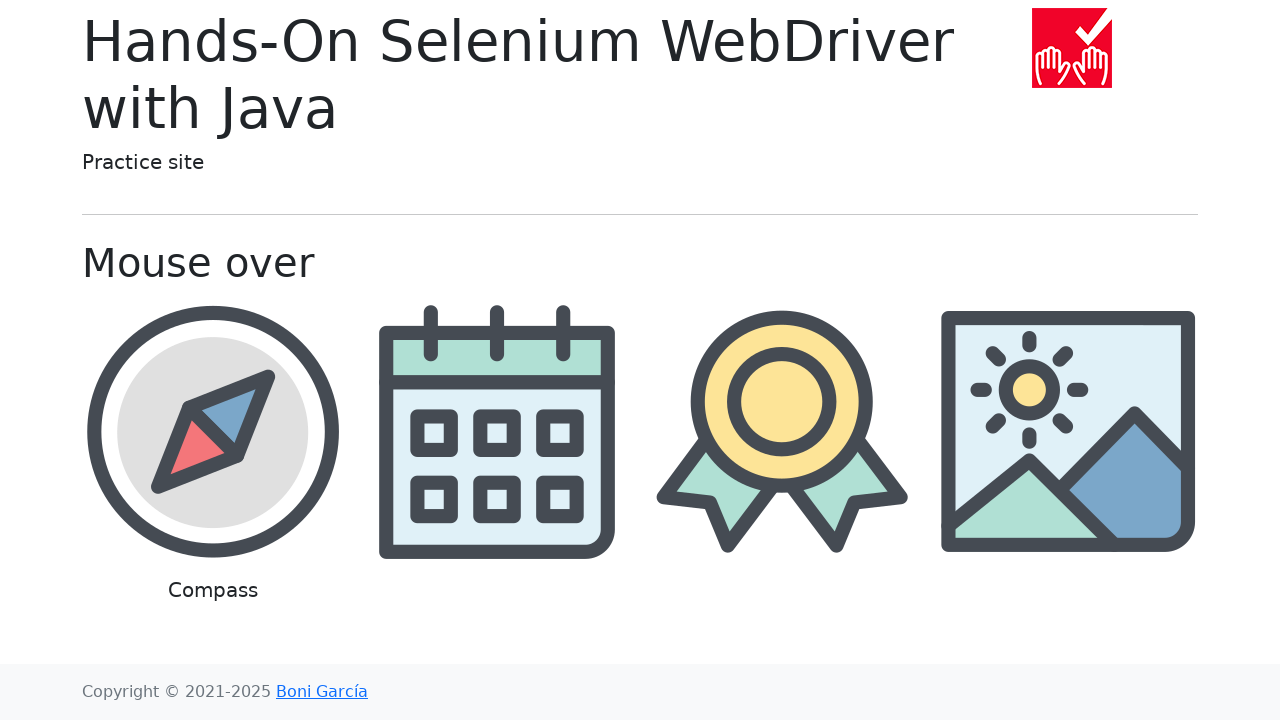

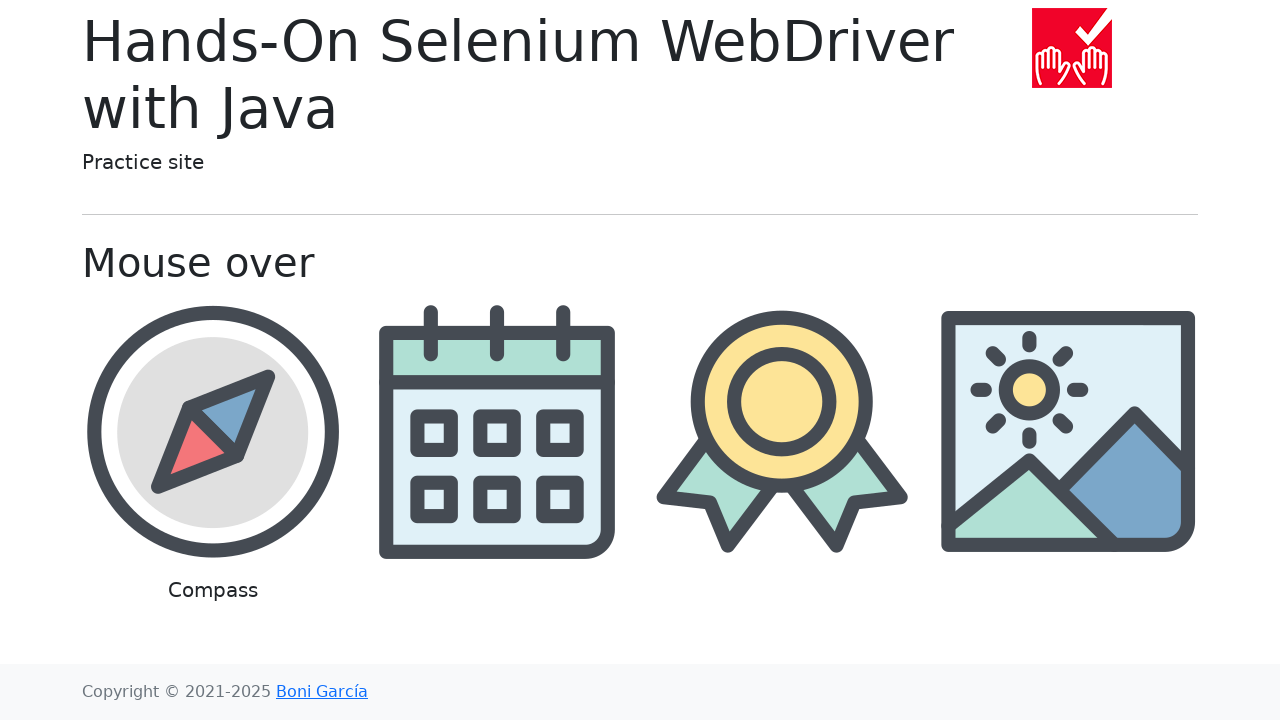